Tests iframe handling by switching to an iframe, clicking a button inside it, then switching back to the main content and clicking a navigation link

Starting URL: https://www.w3schools.com/js/tryit.asp?filename=tryjs_myfirst

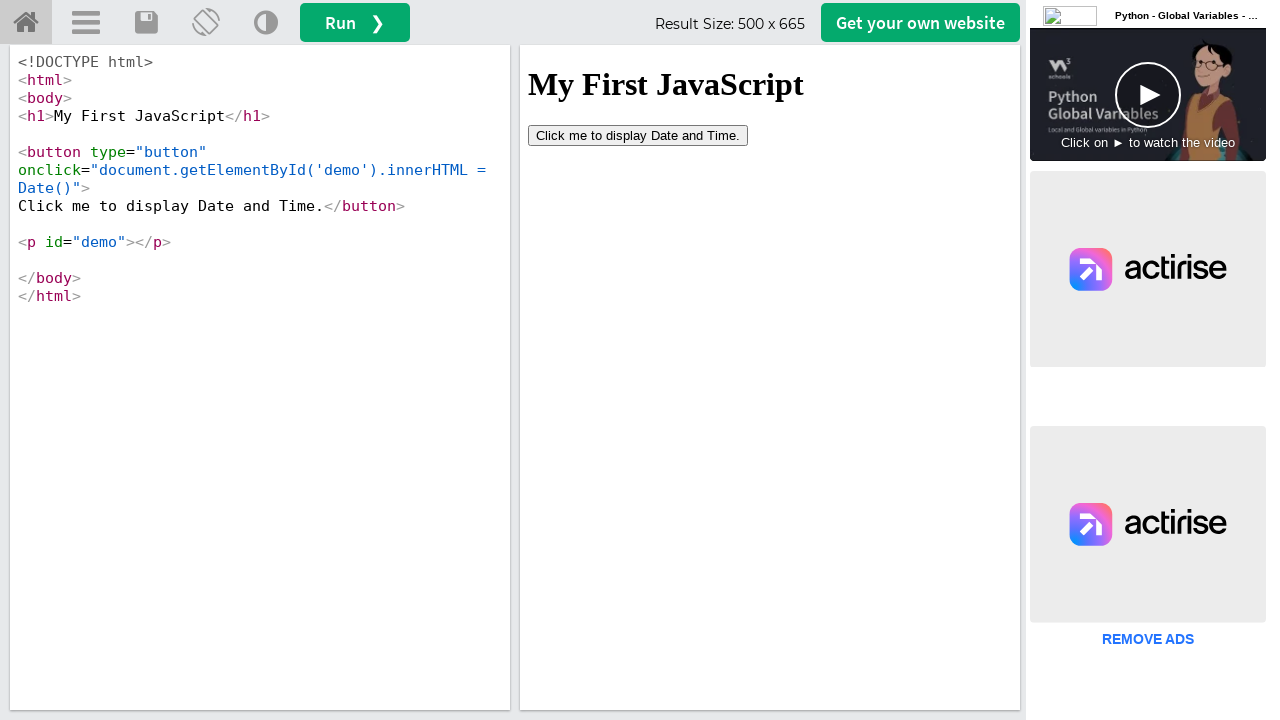

Located iframe with ID 'iframeResult'
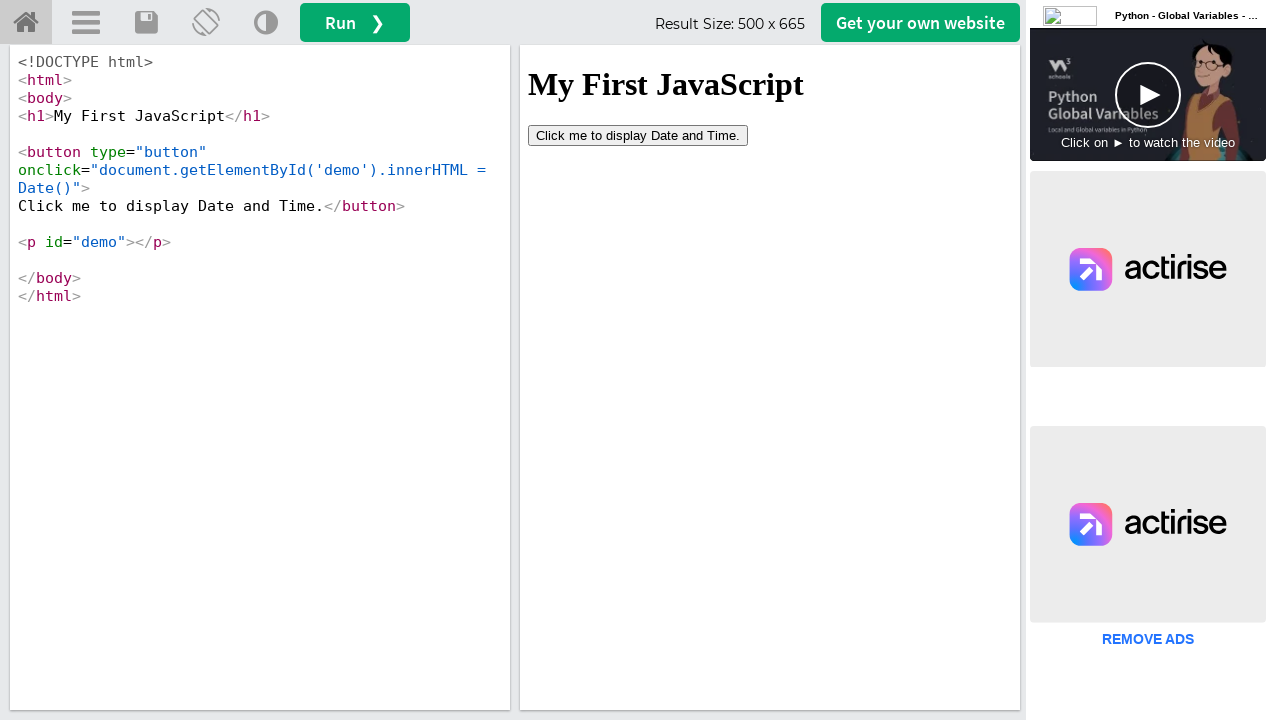

Clicked button inside iframe at (638, 135) on #iframeResult >> internal:control=enter-frame >> button[type='button']
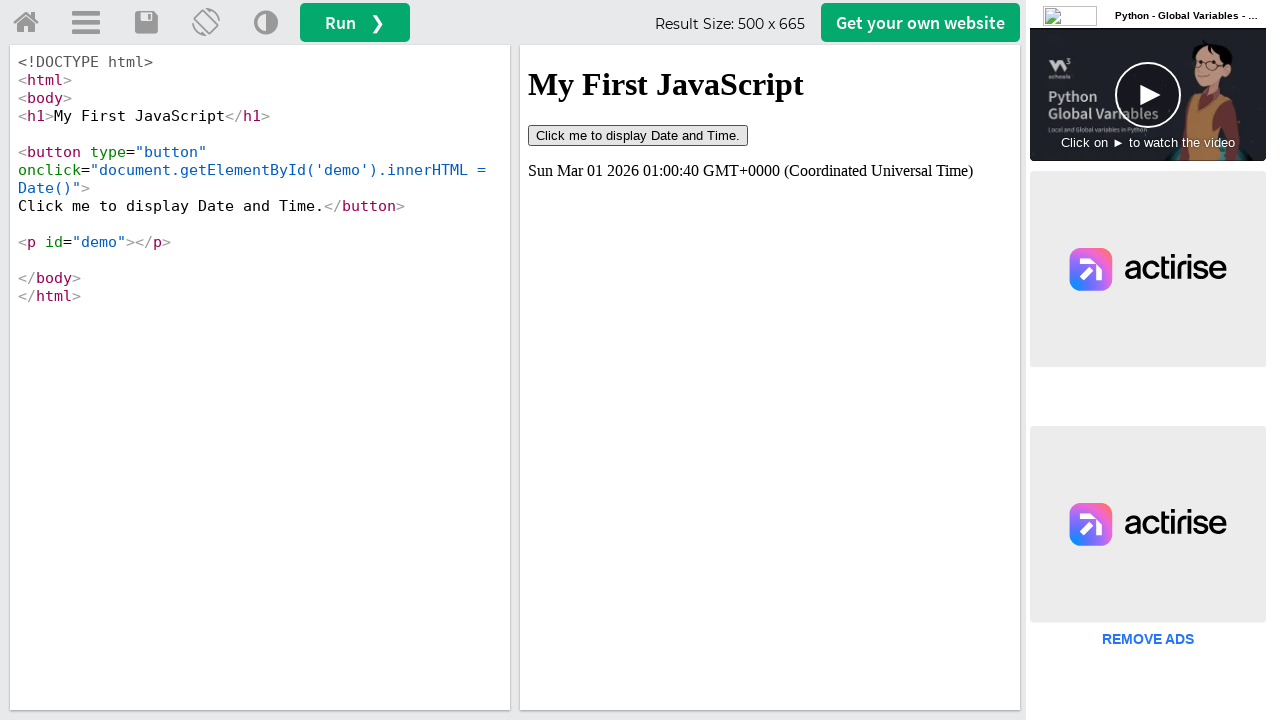

Clicked 'Try it Home' navigation link in main content at (26, 23) on a#tryhome
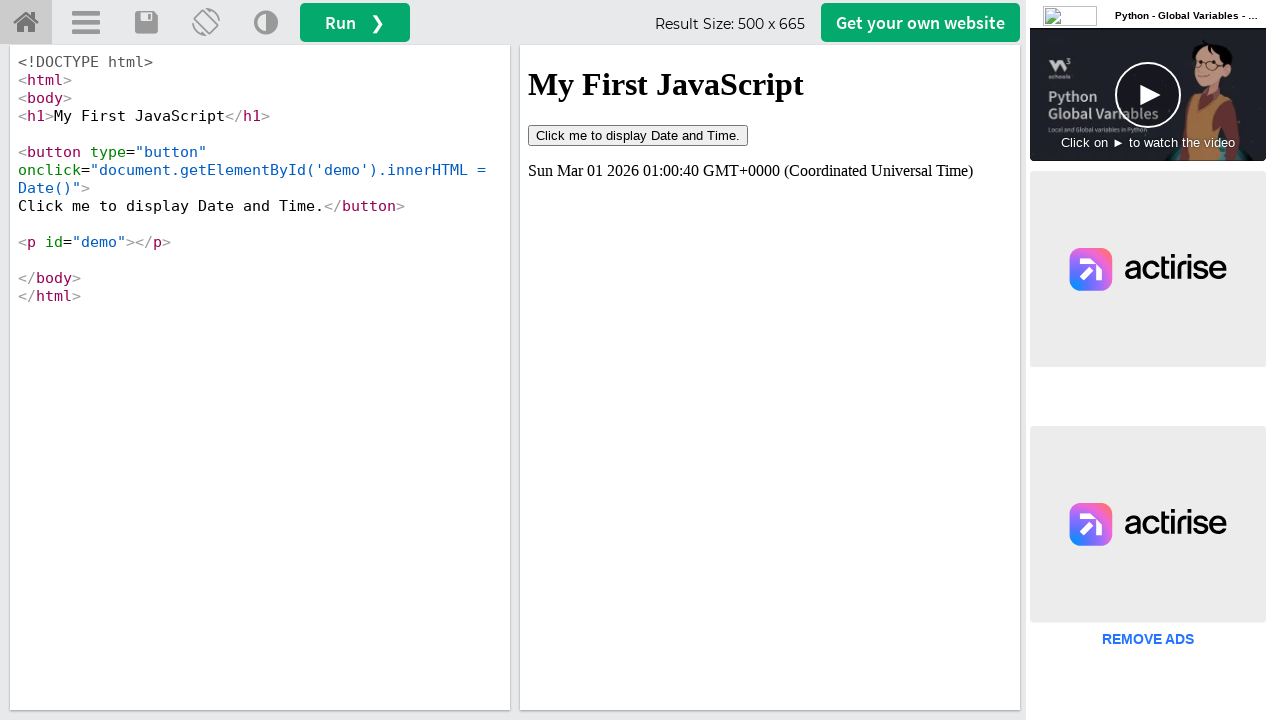

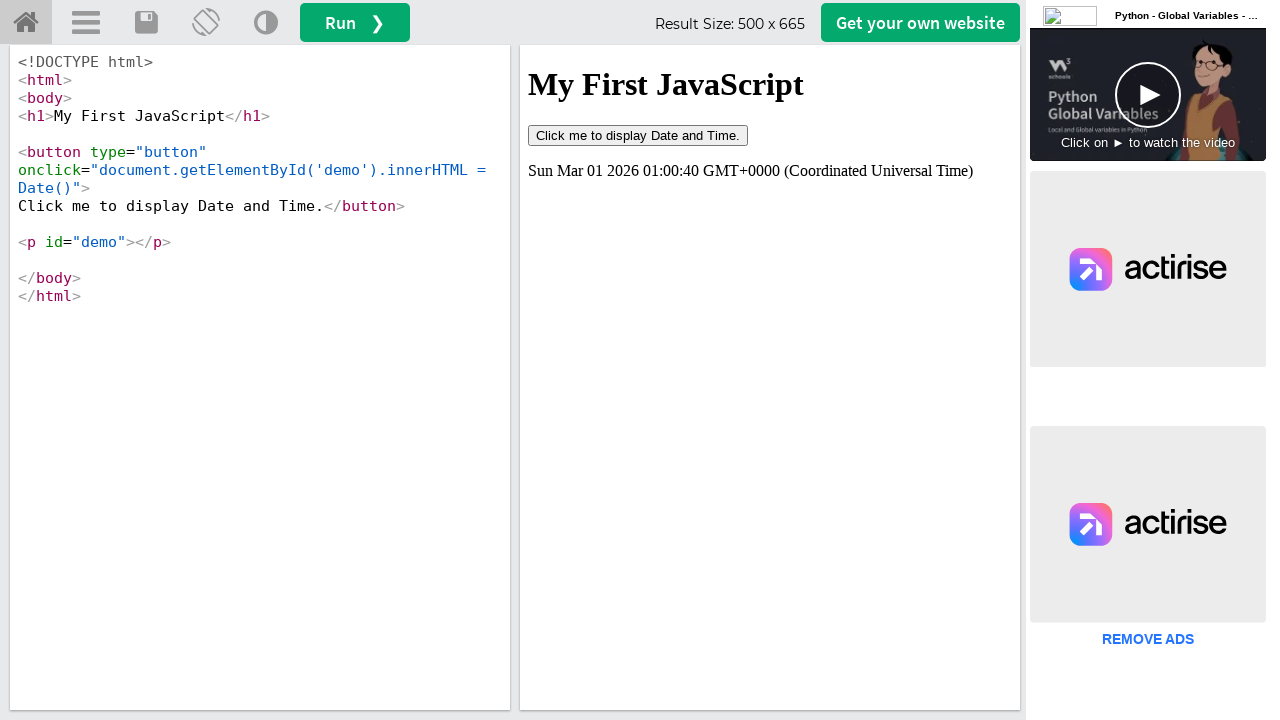